Creates todos, marks one complete, reloads the page, and verifies data persists

Starting URL: https://demo.playwright.dev/todomvc

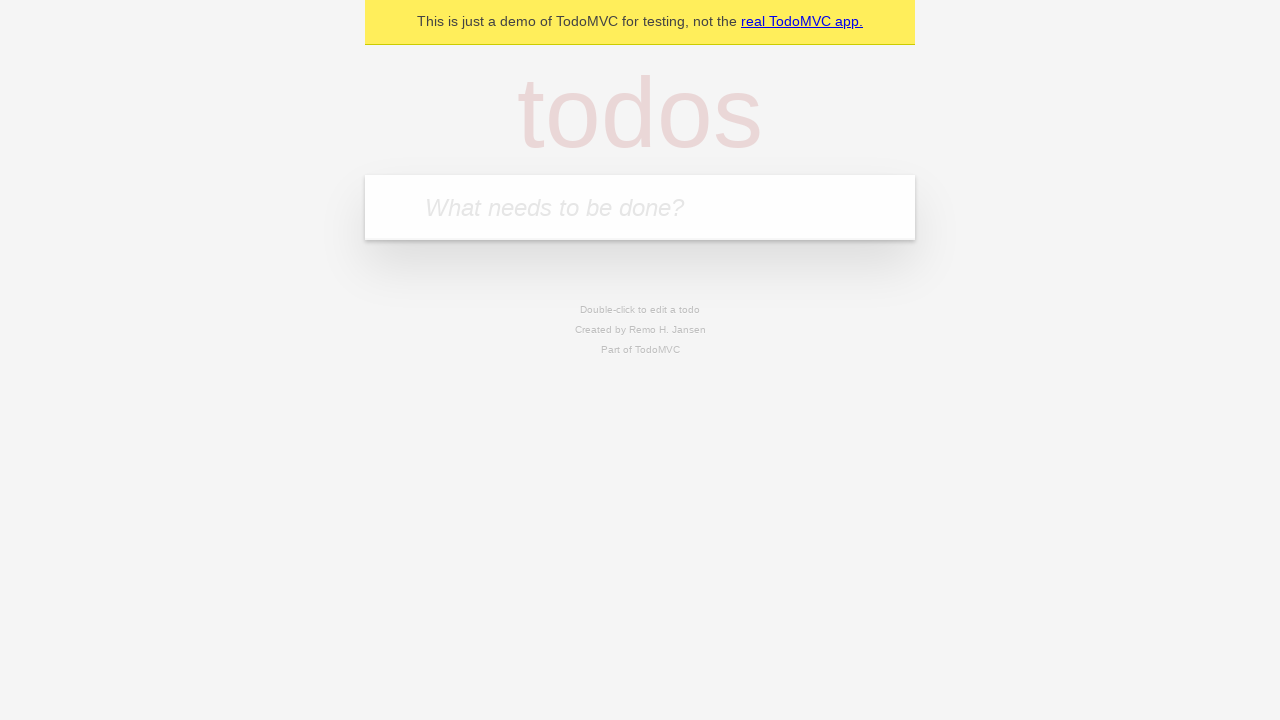

Filled first todo input with 'buy some cheese' on .new-todo
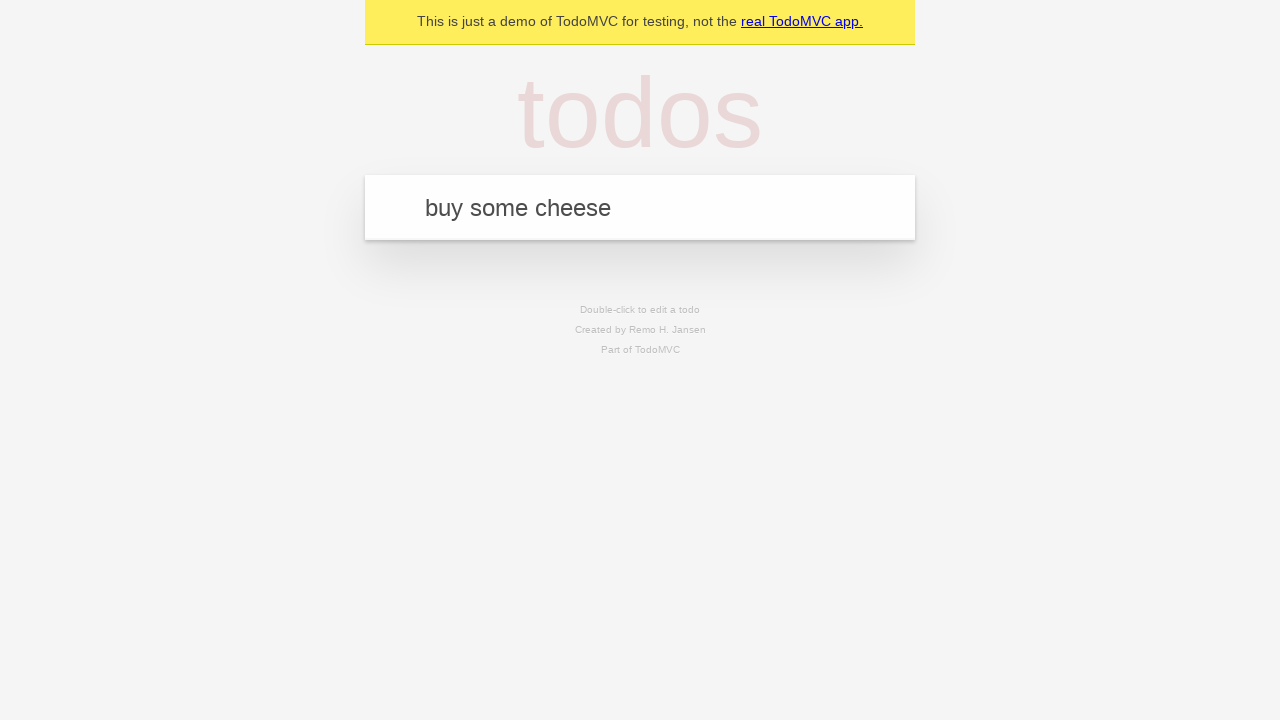

Pressed Enter to create first todo on .new-todo
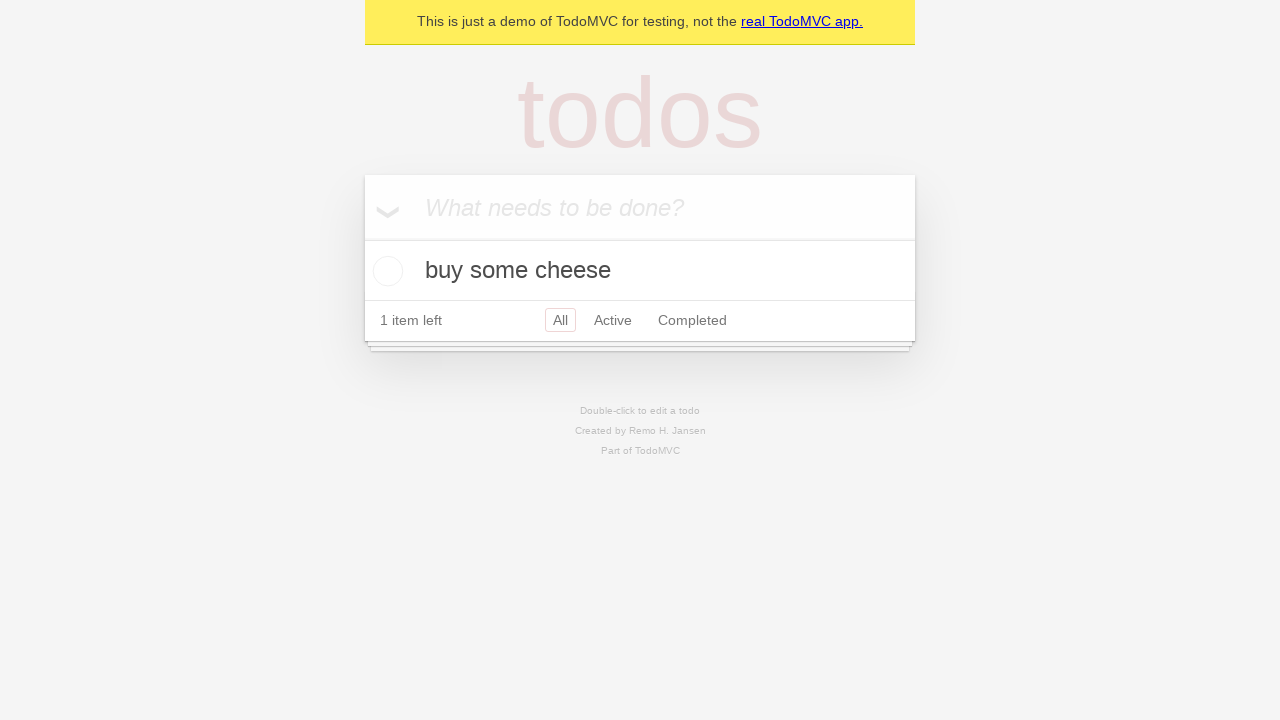

Filled second todo input with 'feed the cat' on .new-todo
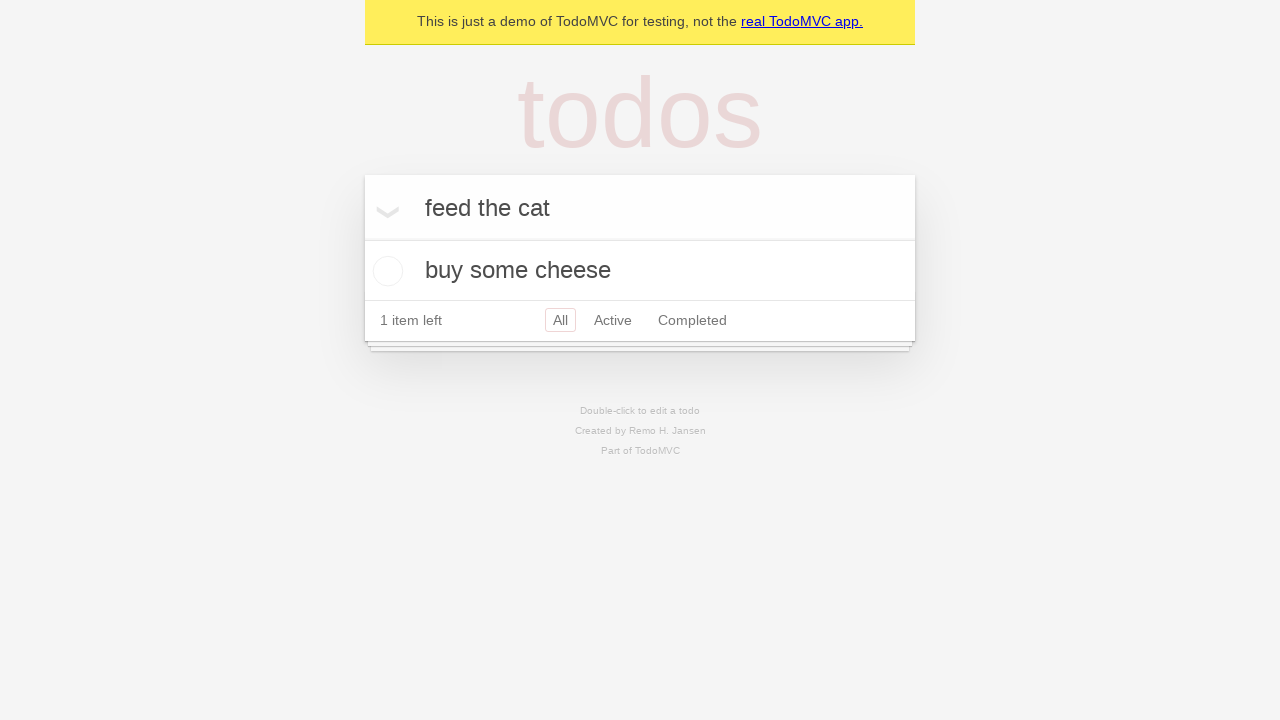

Pressed Enter to create second todo on .new-todo
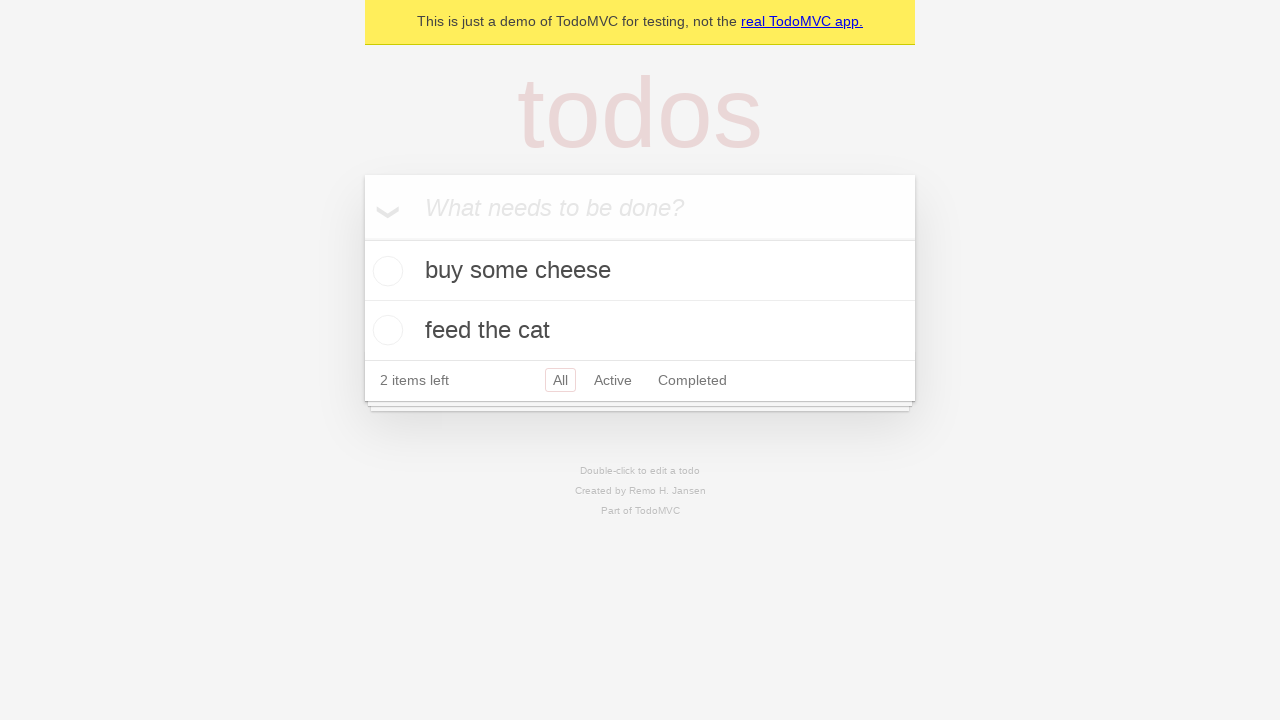

Located all todo items in the list
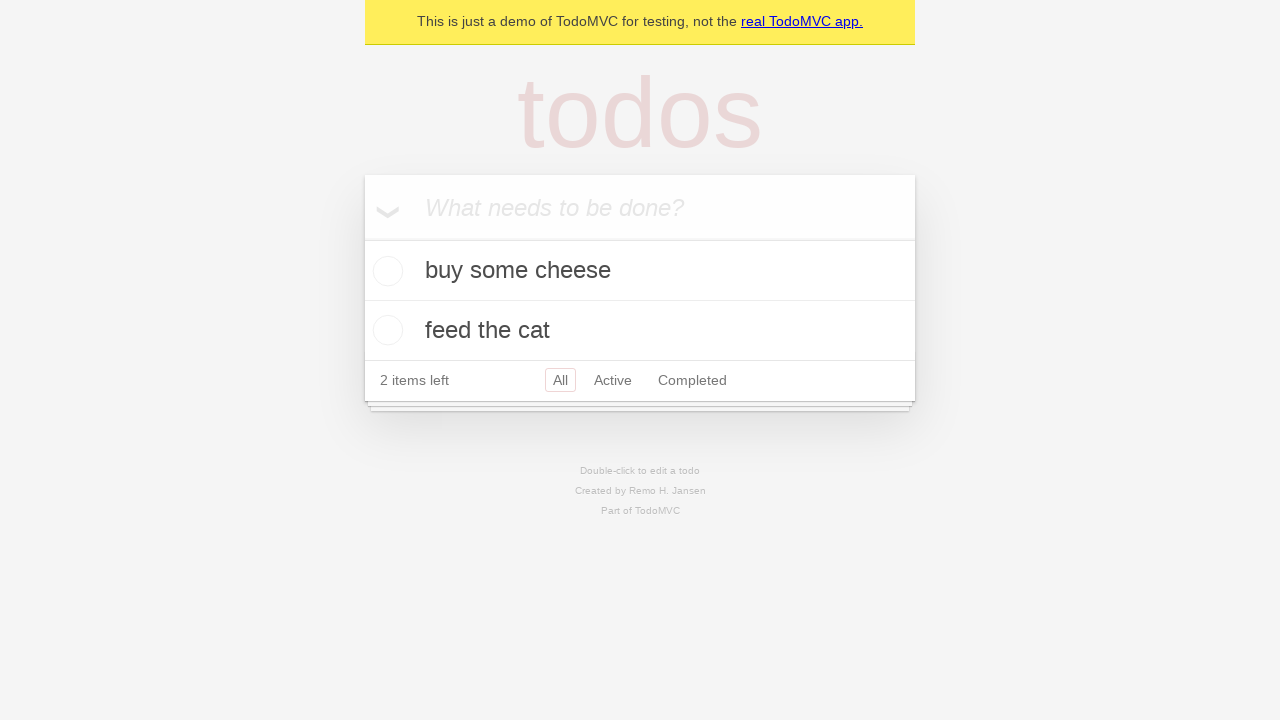

Marked first todo as complete at (385, 271) on .todo-list li >> nth=0 >> .toggle
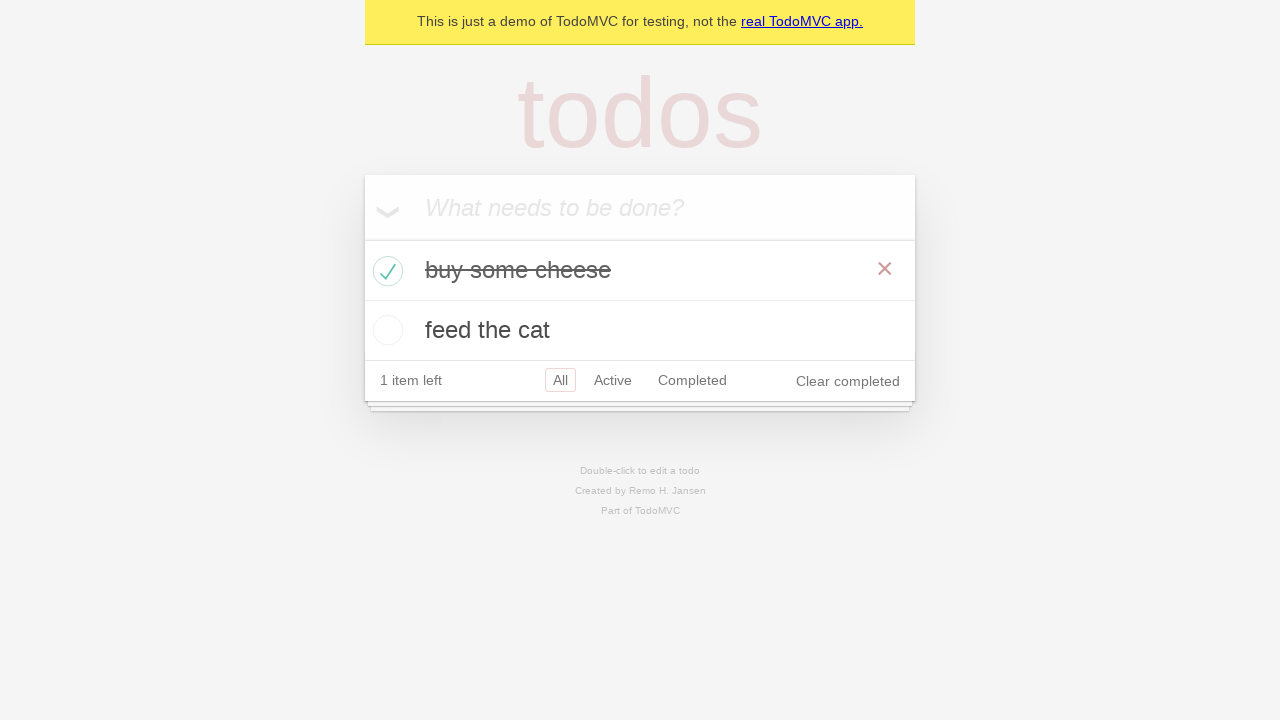

Reloaded the page to verify data persistence
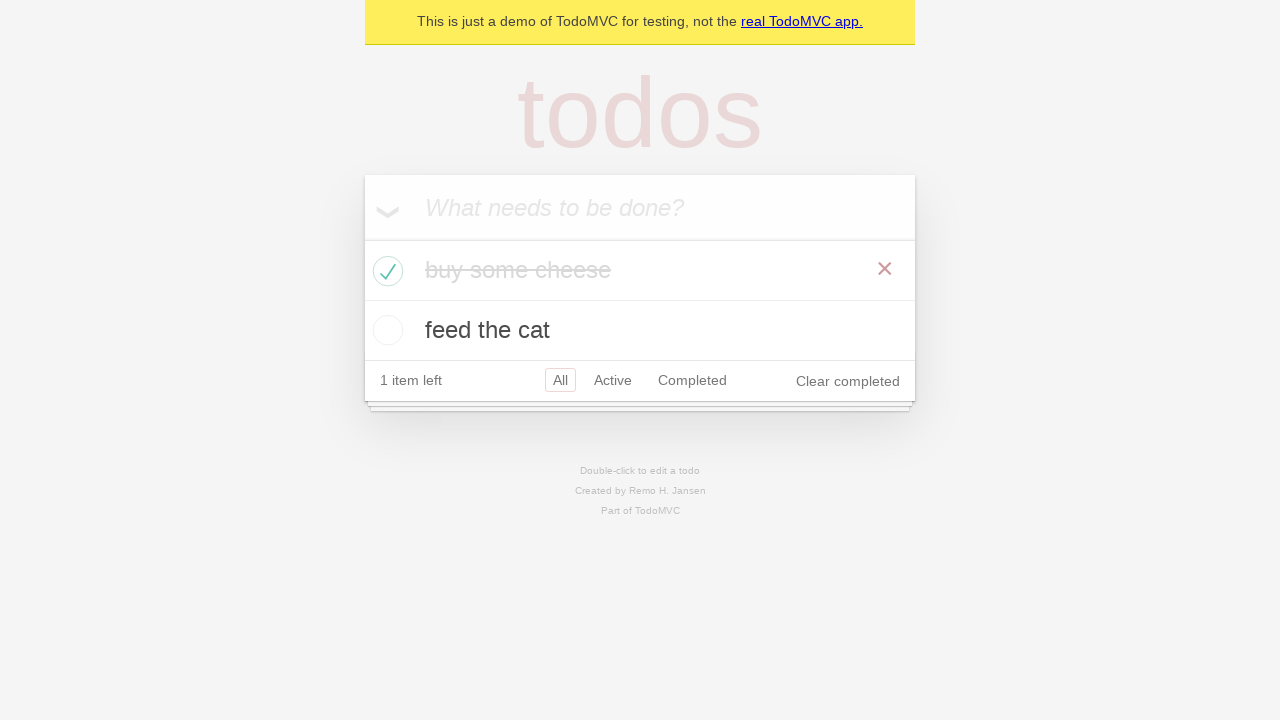

Verified todo items reappeared after page reload
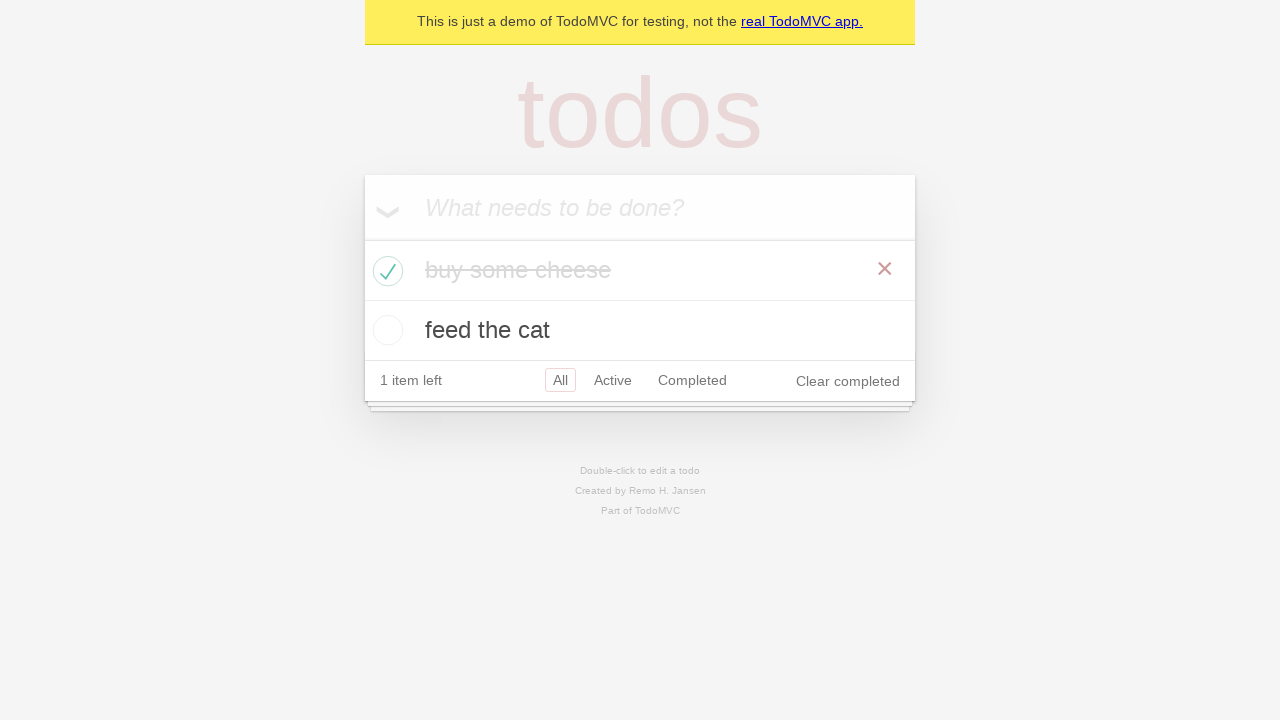

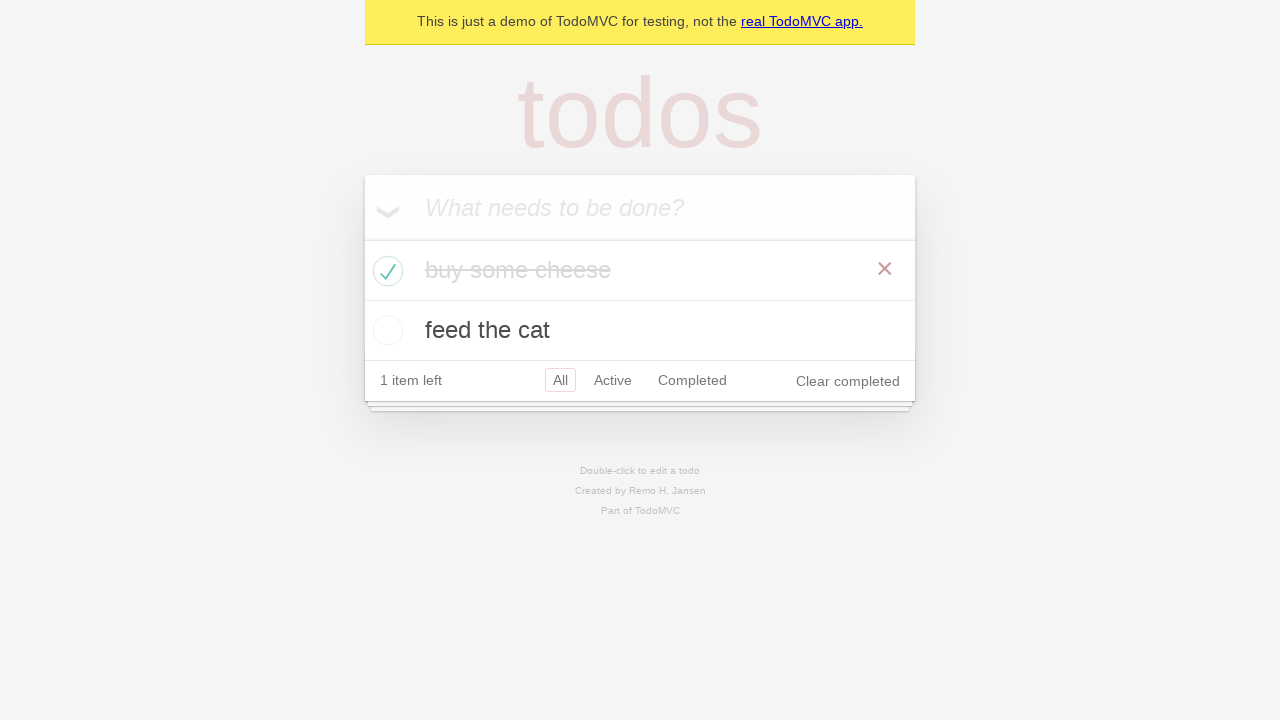